Opens a small modal dialog and then closes it

Starting URL: https://demoqa.com/modal-dialogs

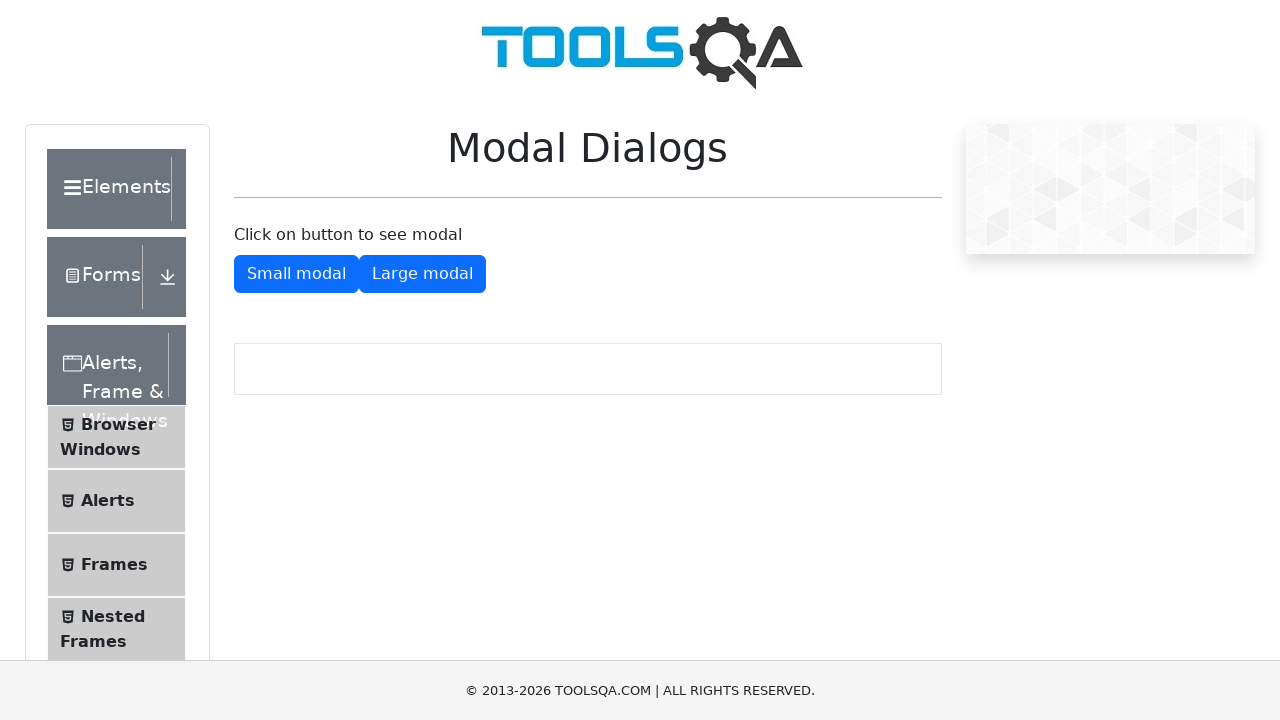

Waited for 'Show Small Modal' button to be visible
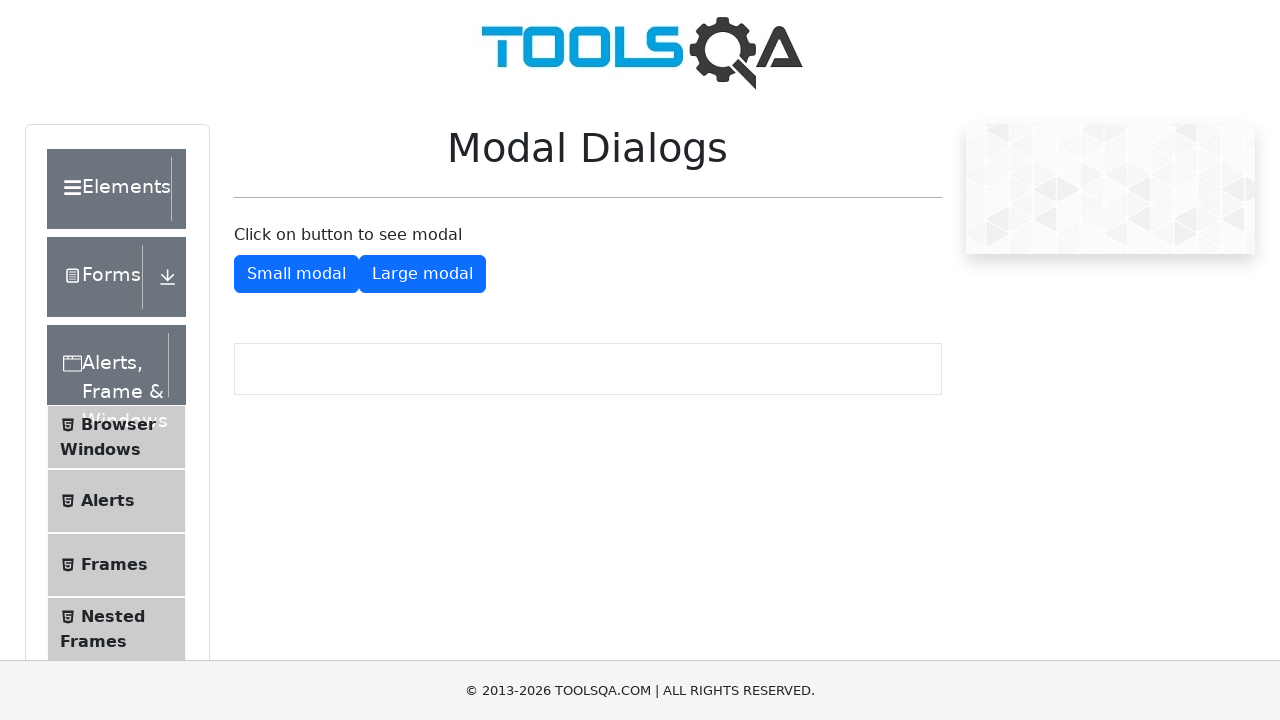

Clicked 'Show Small Modal' button to open the modal dialog at (296, 274) on #showSmallModal
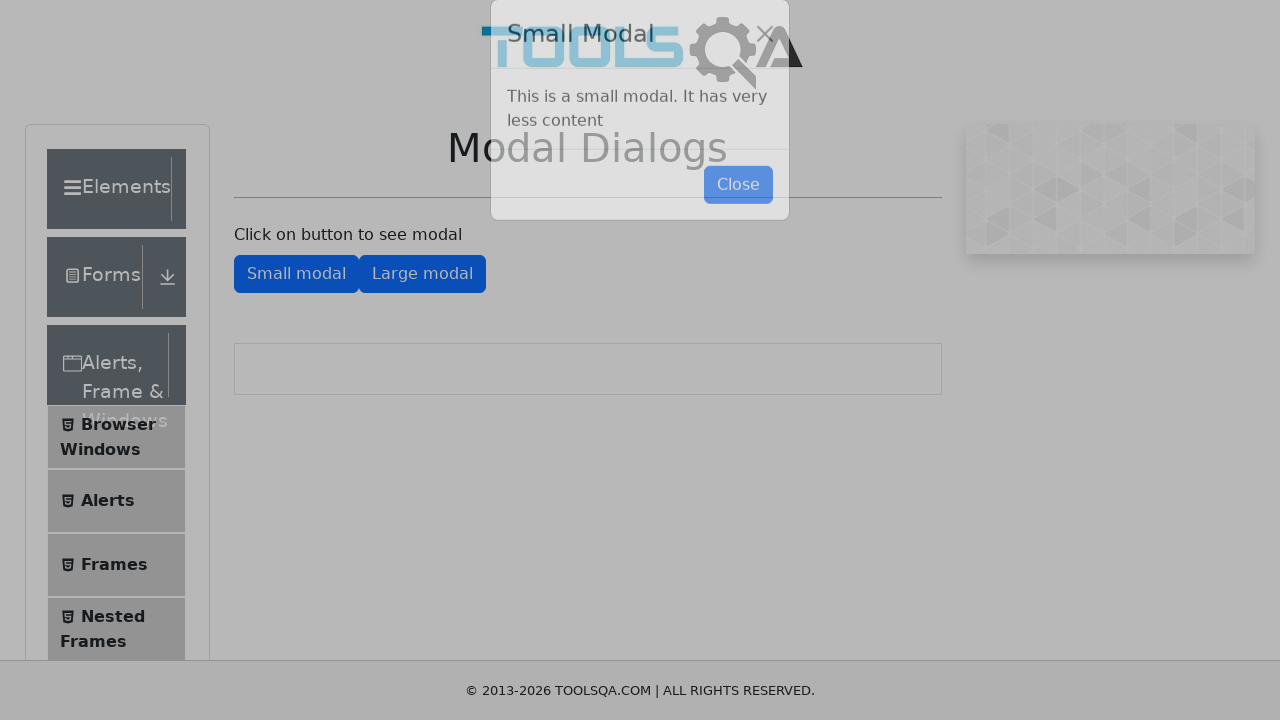

Waited for modal close button to appear
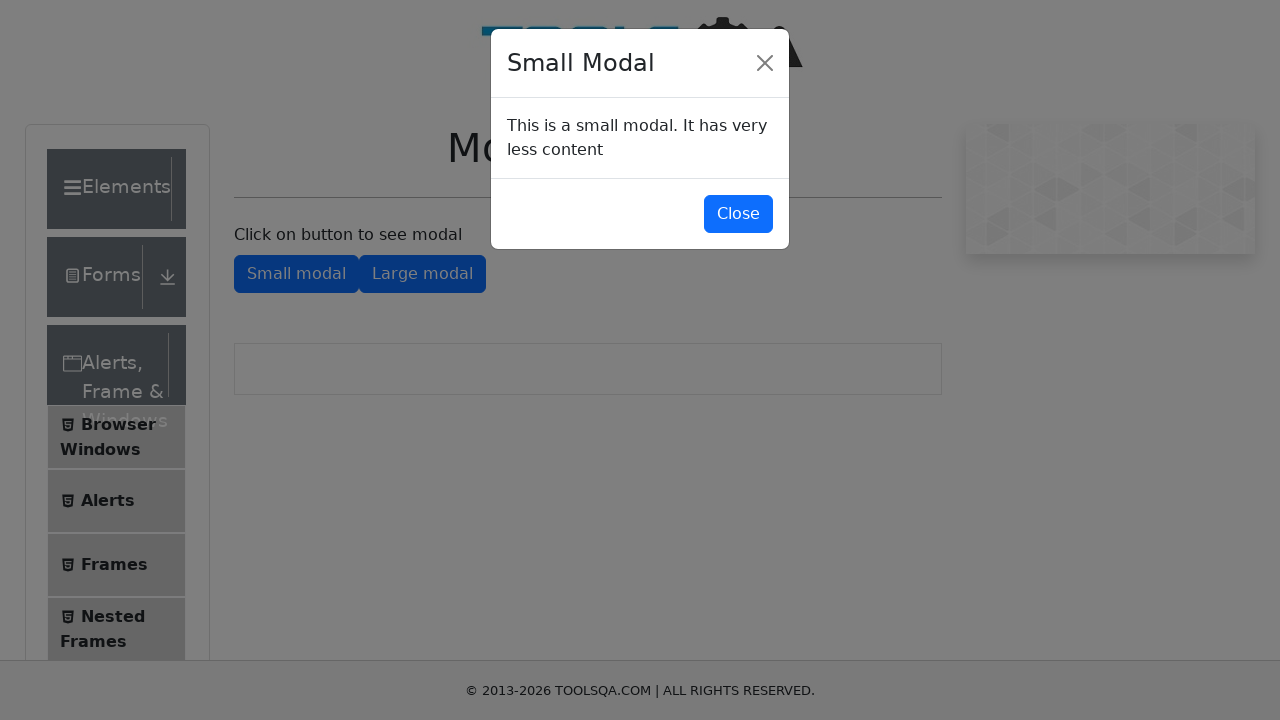

Clicked close button to close the modal dialog at (738, 214) on #closeSmallModal
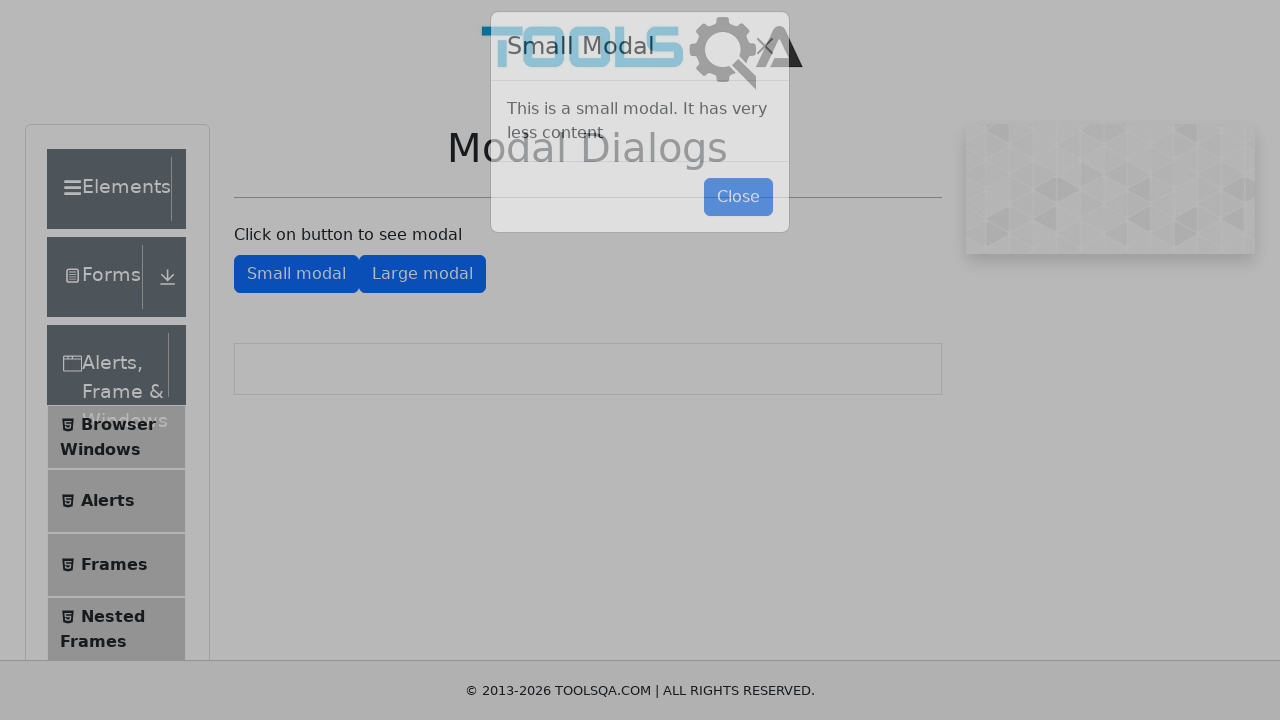

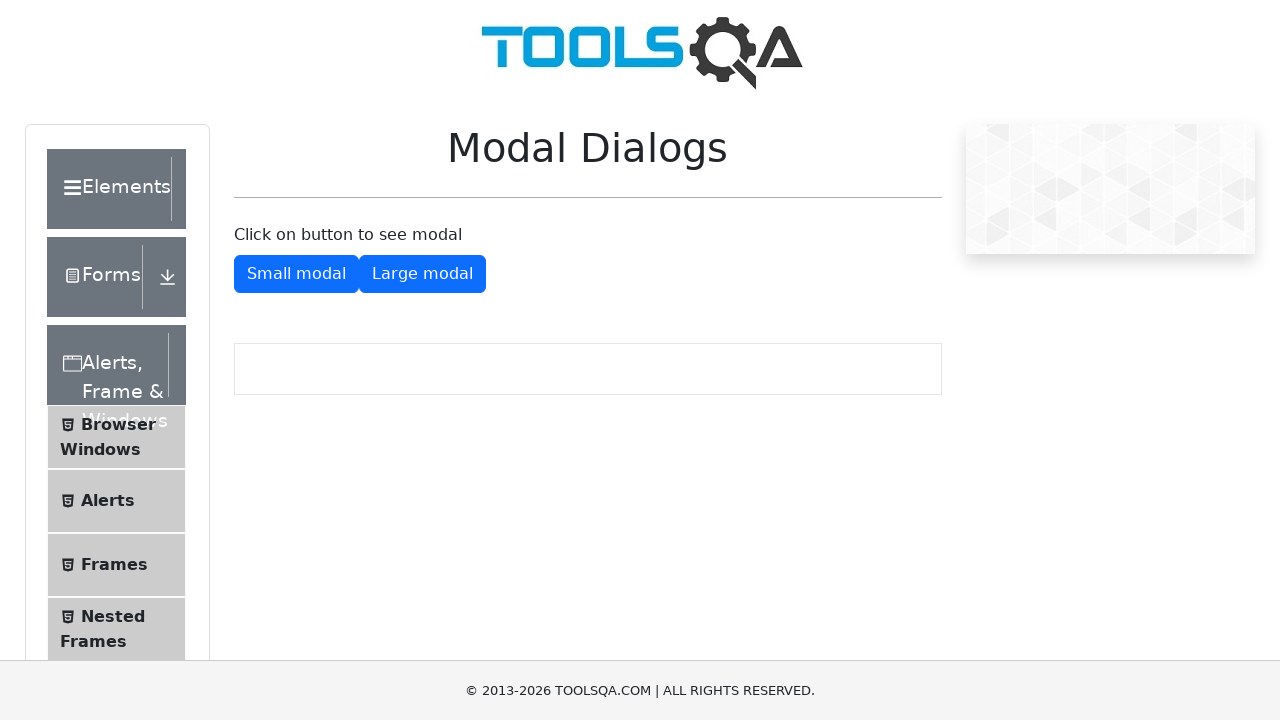